Tests mouse hover functionality by revealing a hidden menu and clicking the 'Top' link

Starting URL: https://rahulshettyacademy.com/AutomationPractice

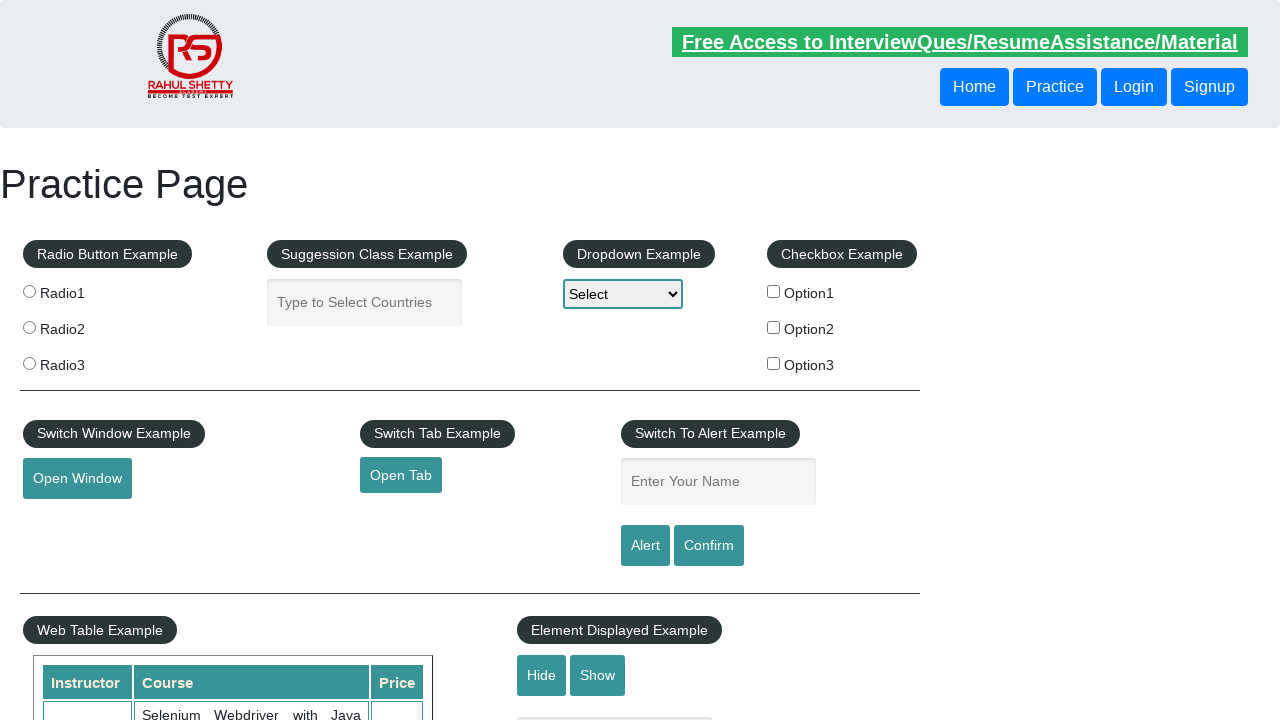

Navigated to AutomationPractice page
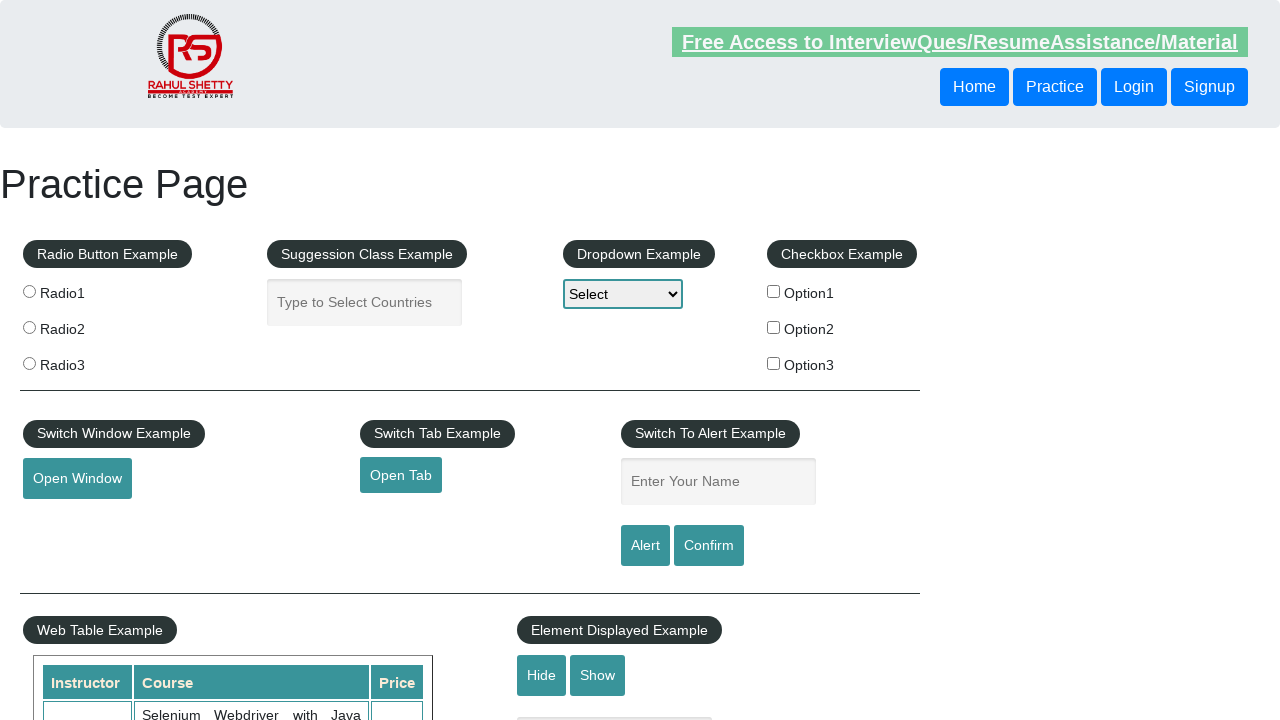

Made hidden mouse hover menu visible using JavaScript
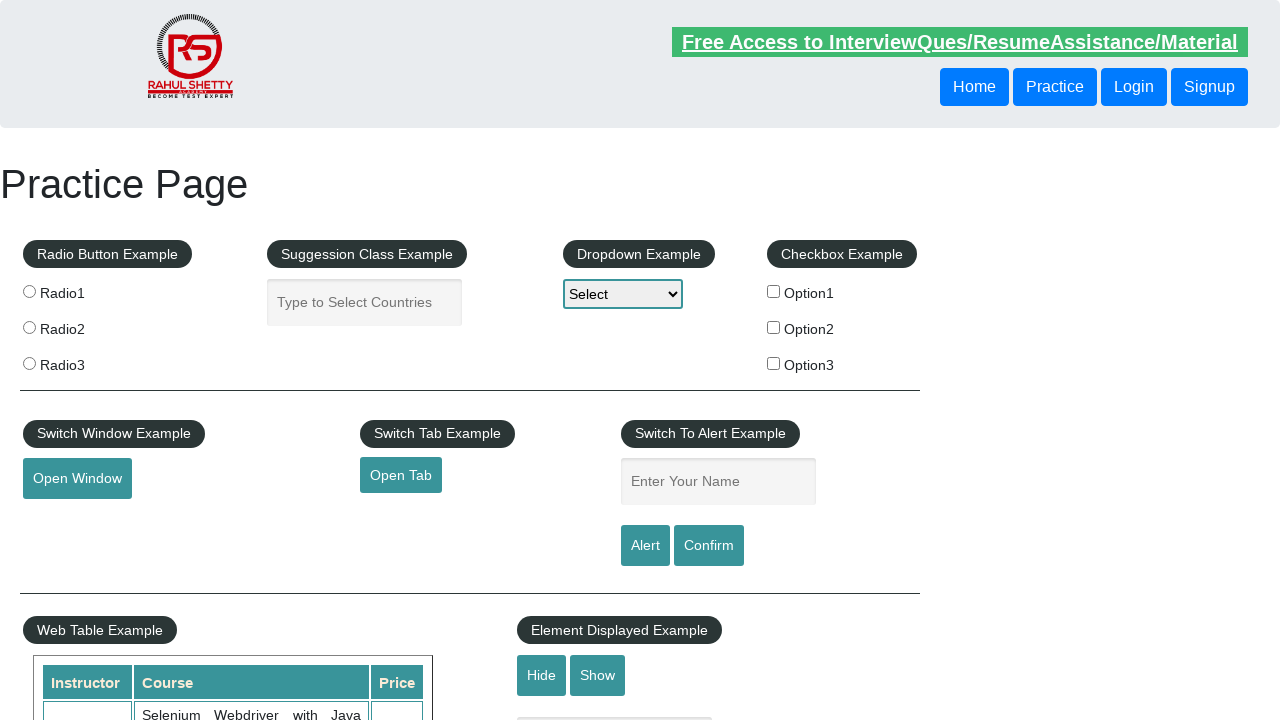

Clicked on the 'Top' link from the hover menu at (103, 360) on text=Top
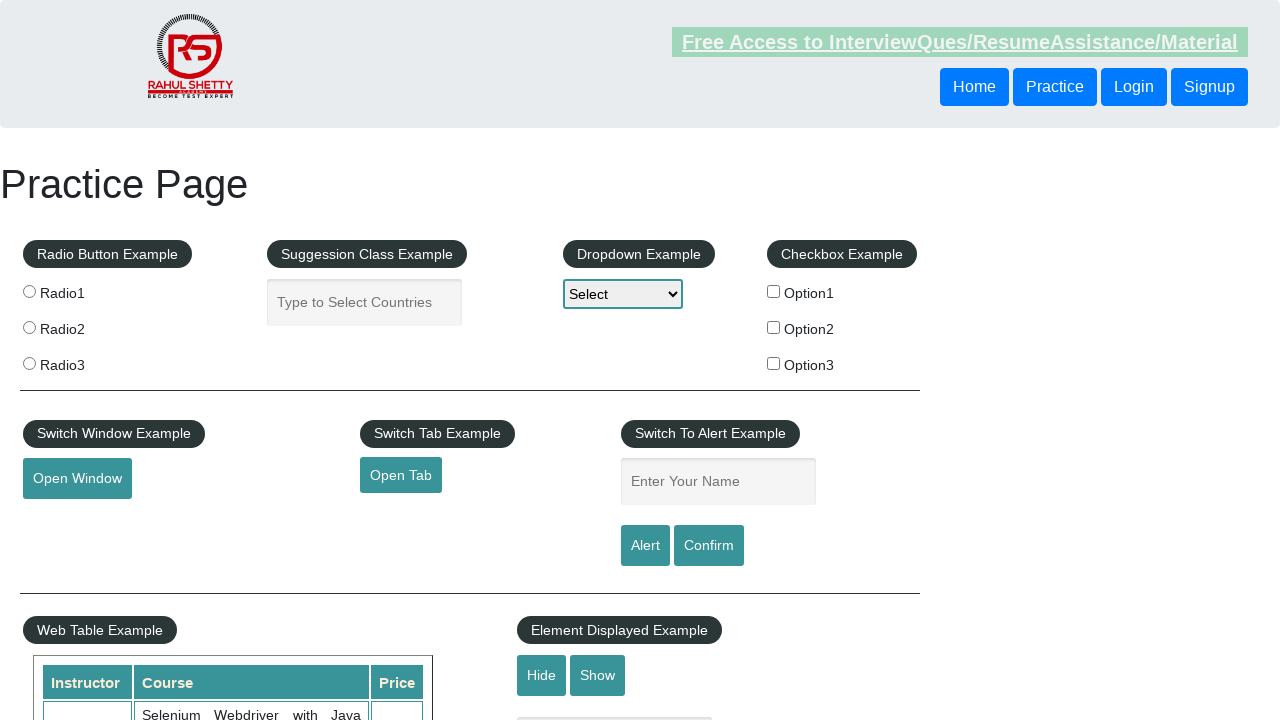

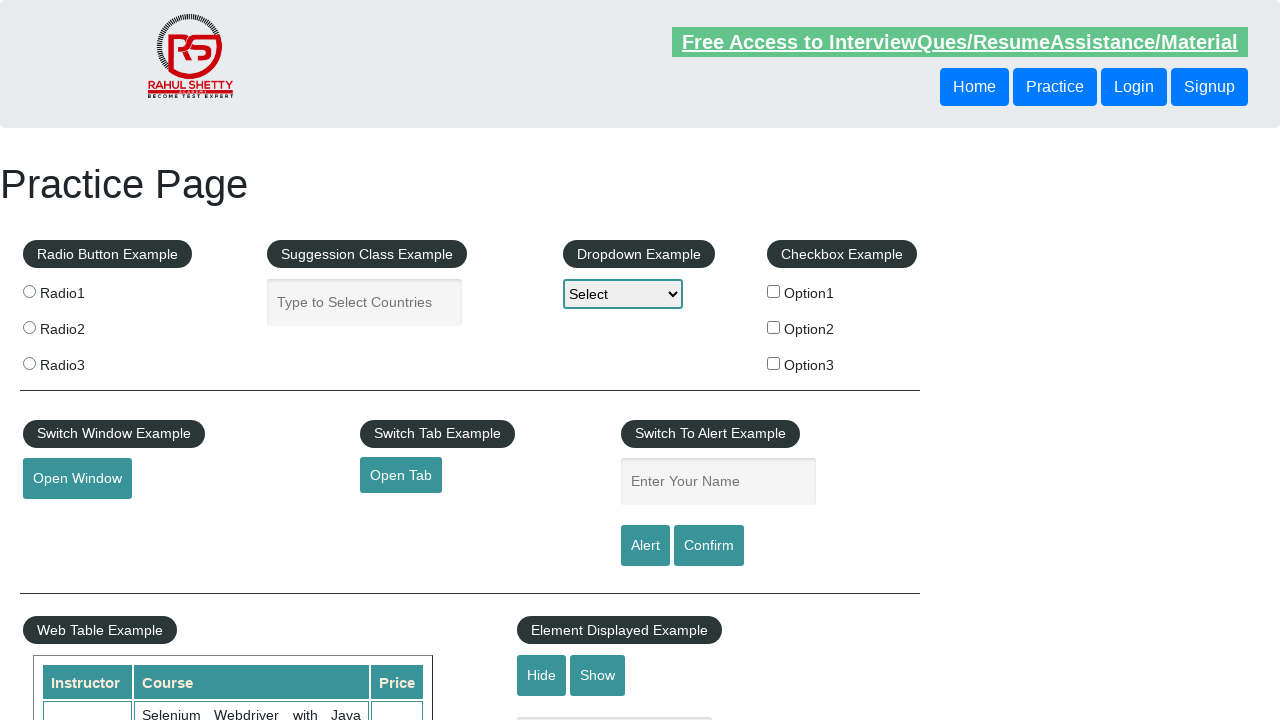